Tests dynamic control functionality by finding a checkbox, clicking a toggle button to hide it, and verifying the checkbox visibility state changes.

Starting URL: https://training-support.net/webelements/dynamic-controls

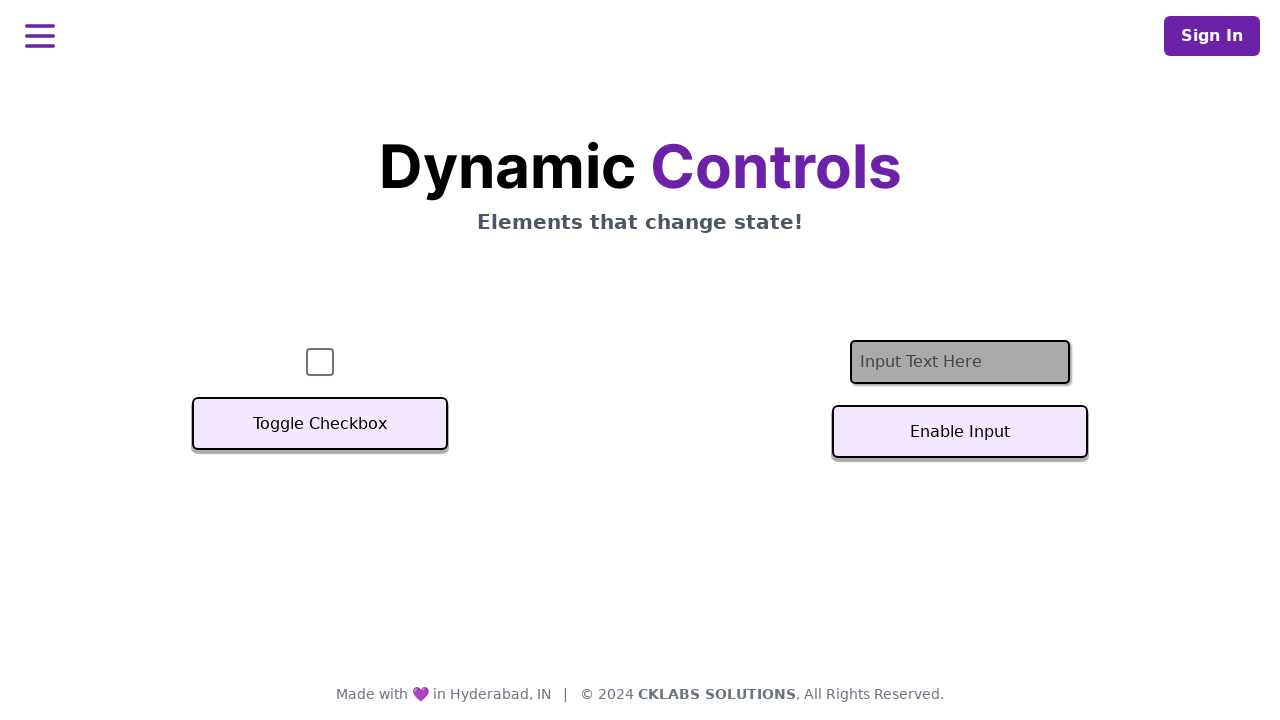

Located checkbox element and verified it is visible
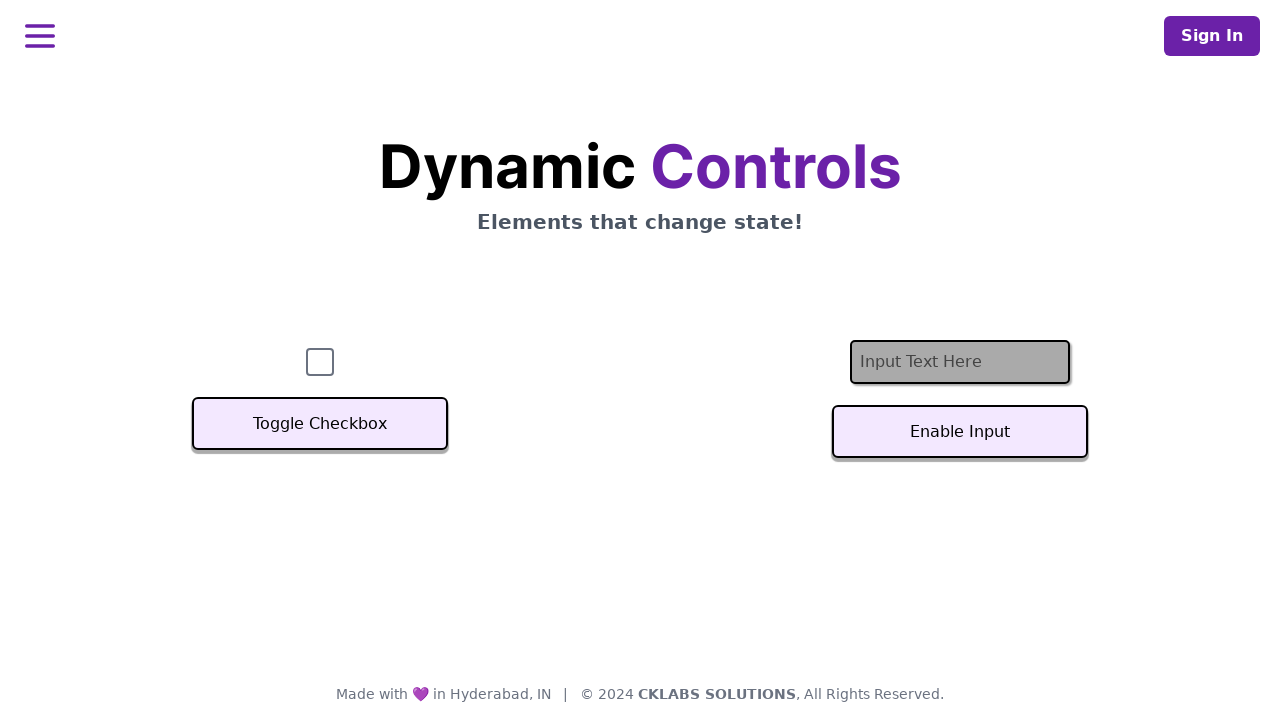

Located the toggle button for checkbox control
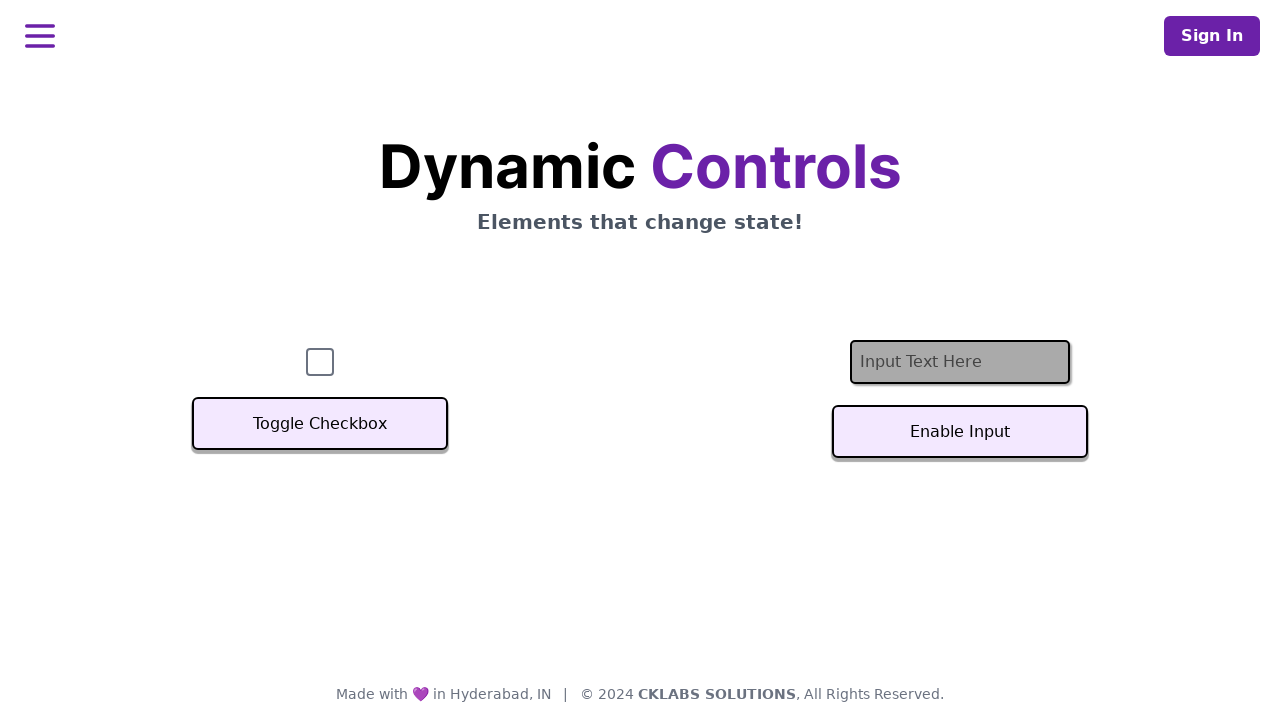

Clicked the toggle button to hide the checkbox at (320, 424) on xpath=//button[text()='Toggle Checkbox']
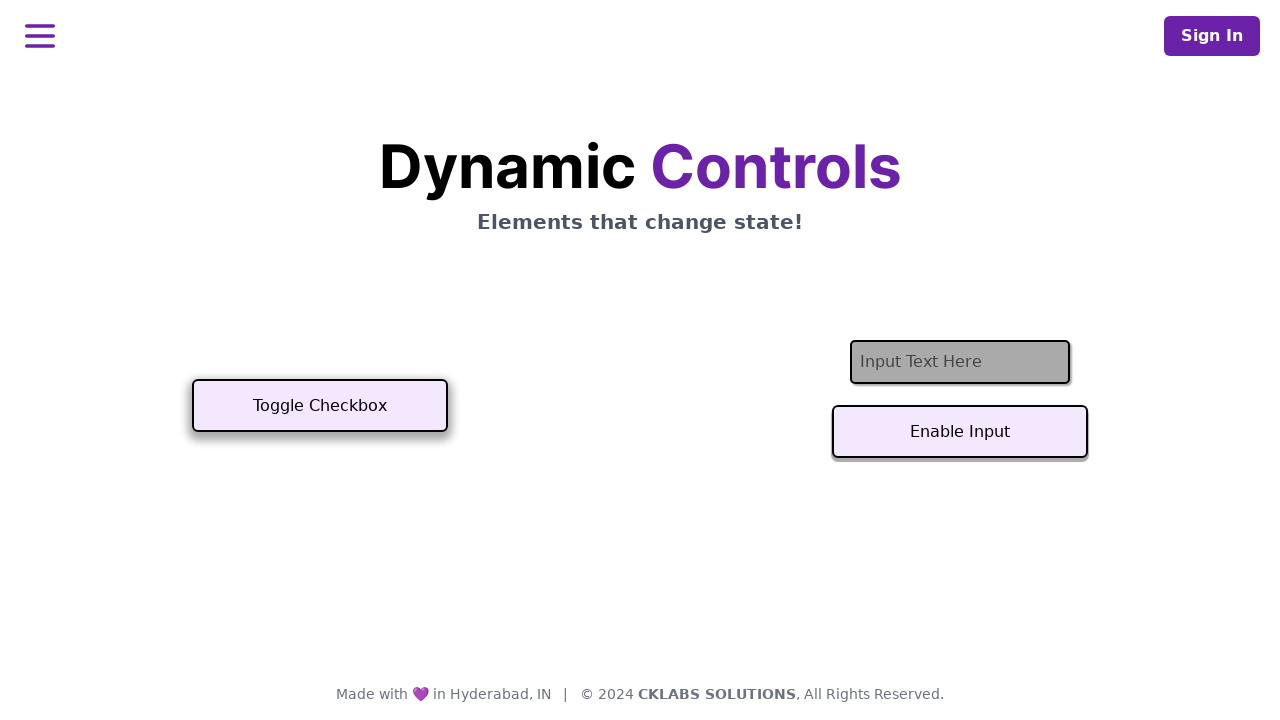

Verified checkbox is now hidden after toggle action
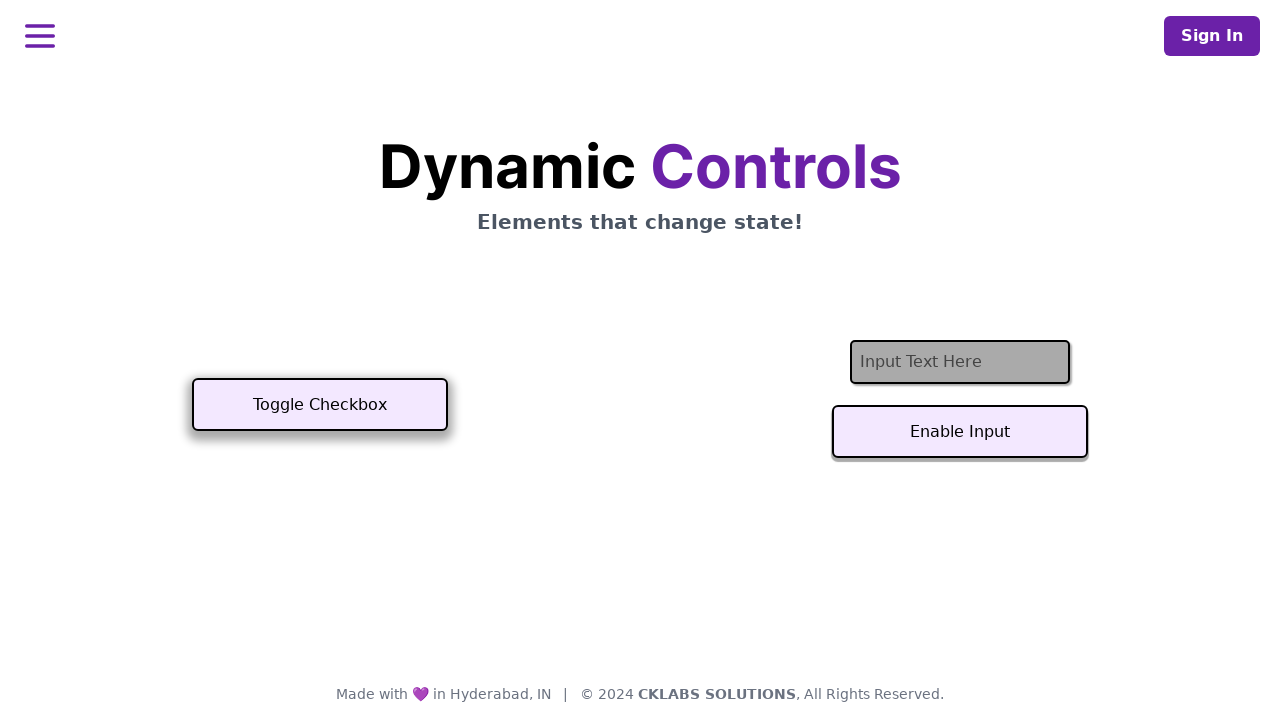

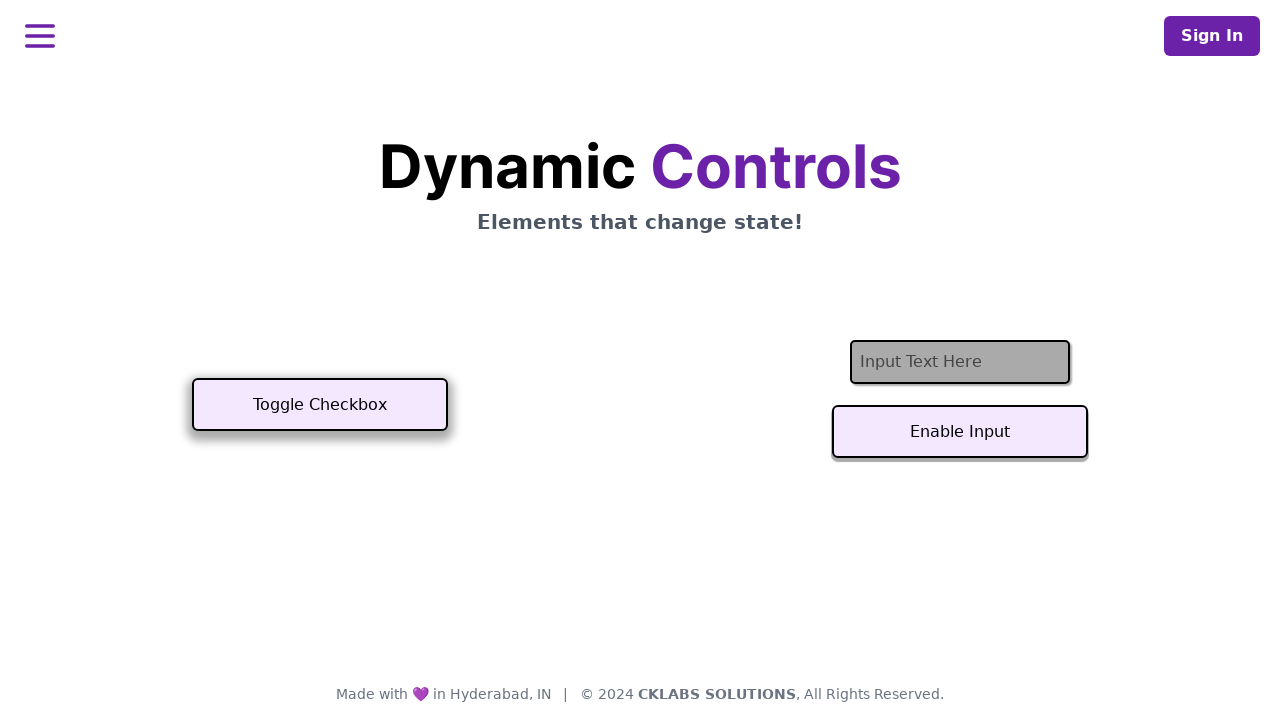